Tests searching for products starting with 'ca' and verifies that 4 products are visible

Starting URL: https://rahulshettyacademy.com/seleniumPractise/#/

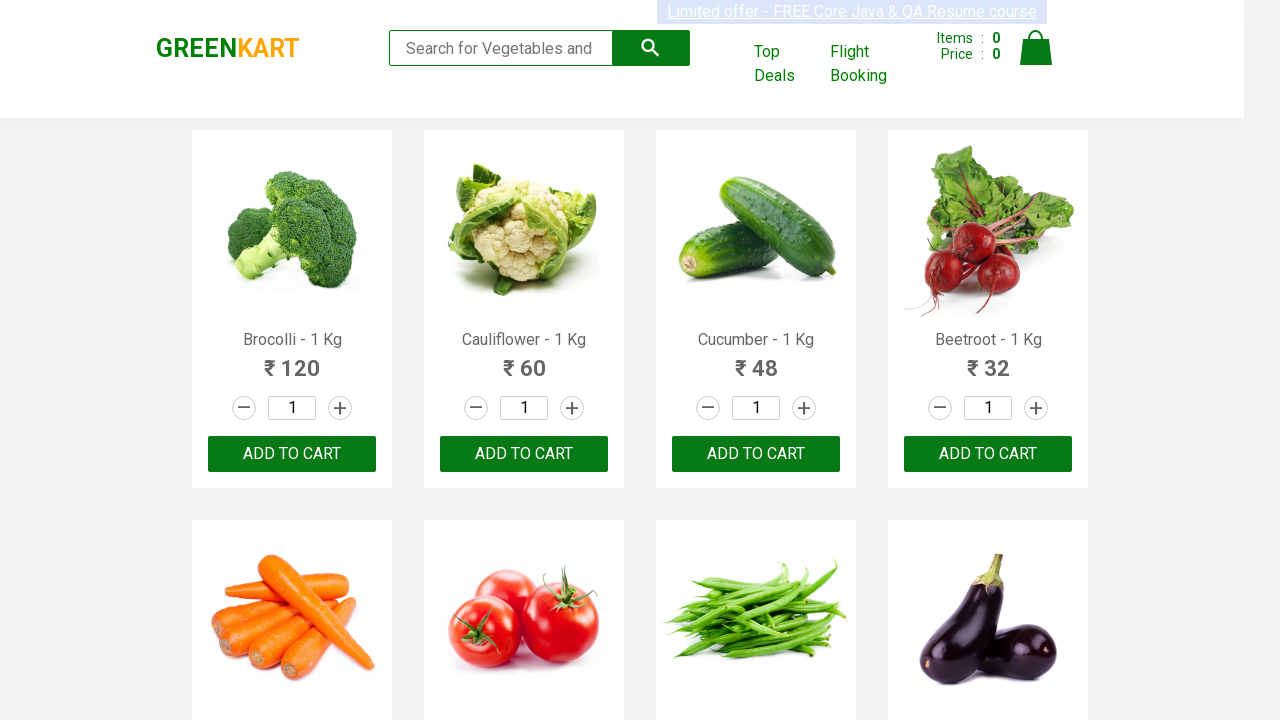

Filled search field with 'ca' on .search-keyword
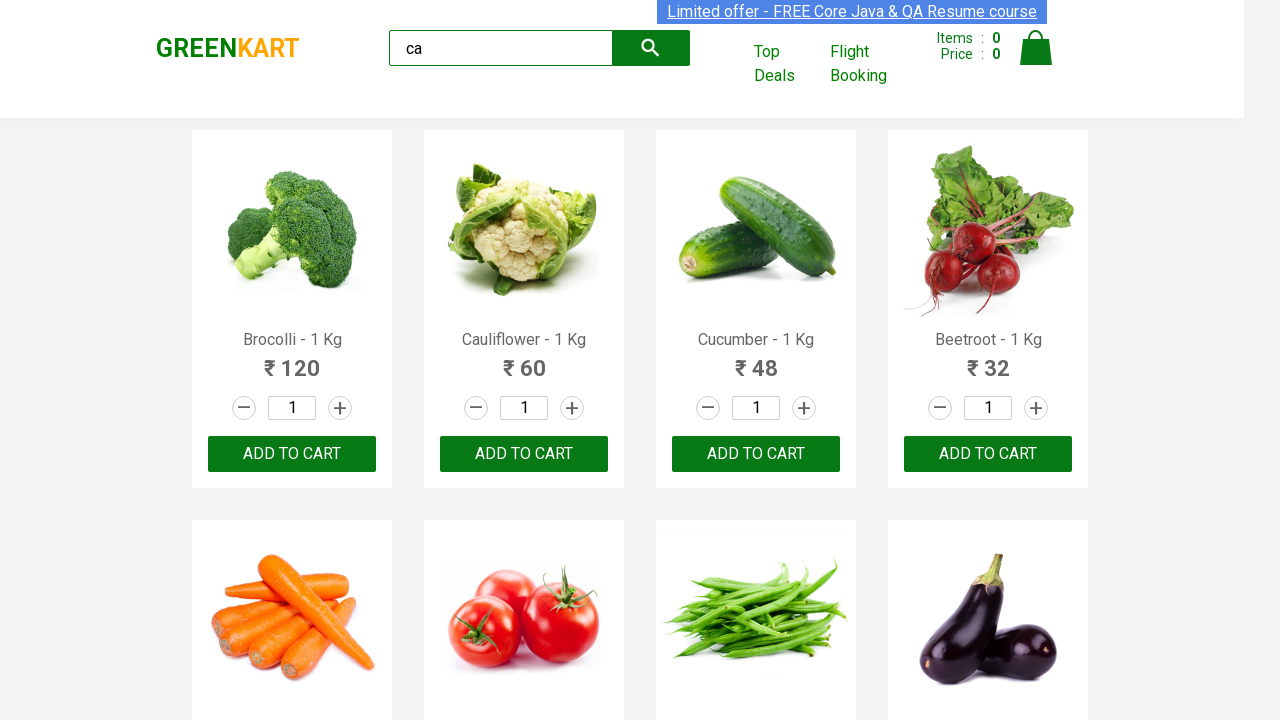

Waited for filtered products to appear
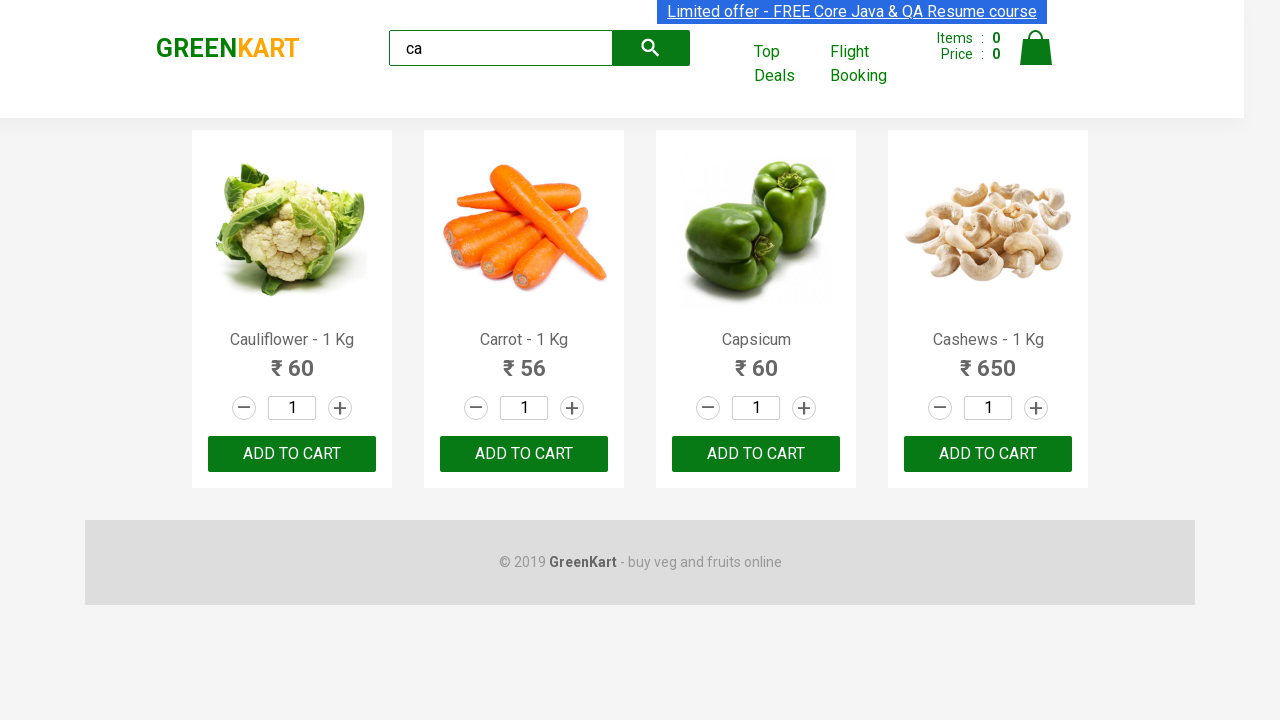

Verified that 4 products starting with 'ca' are visible
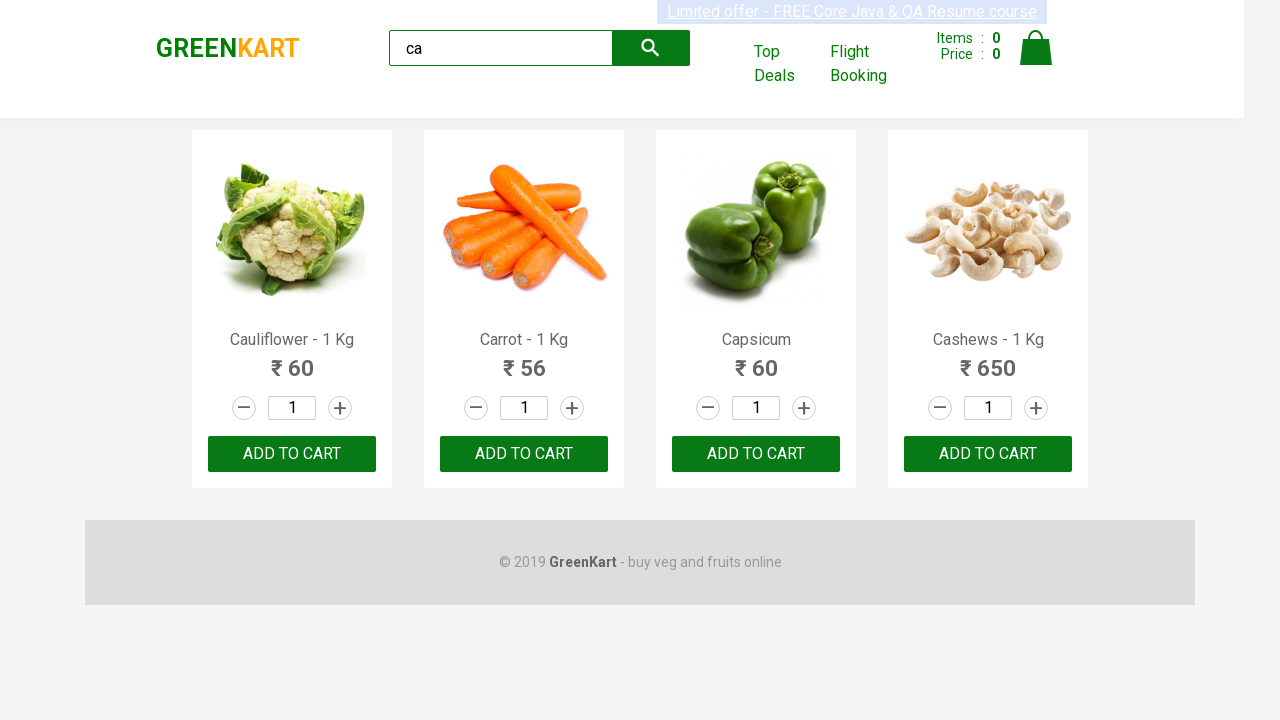

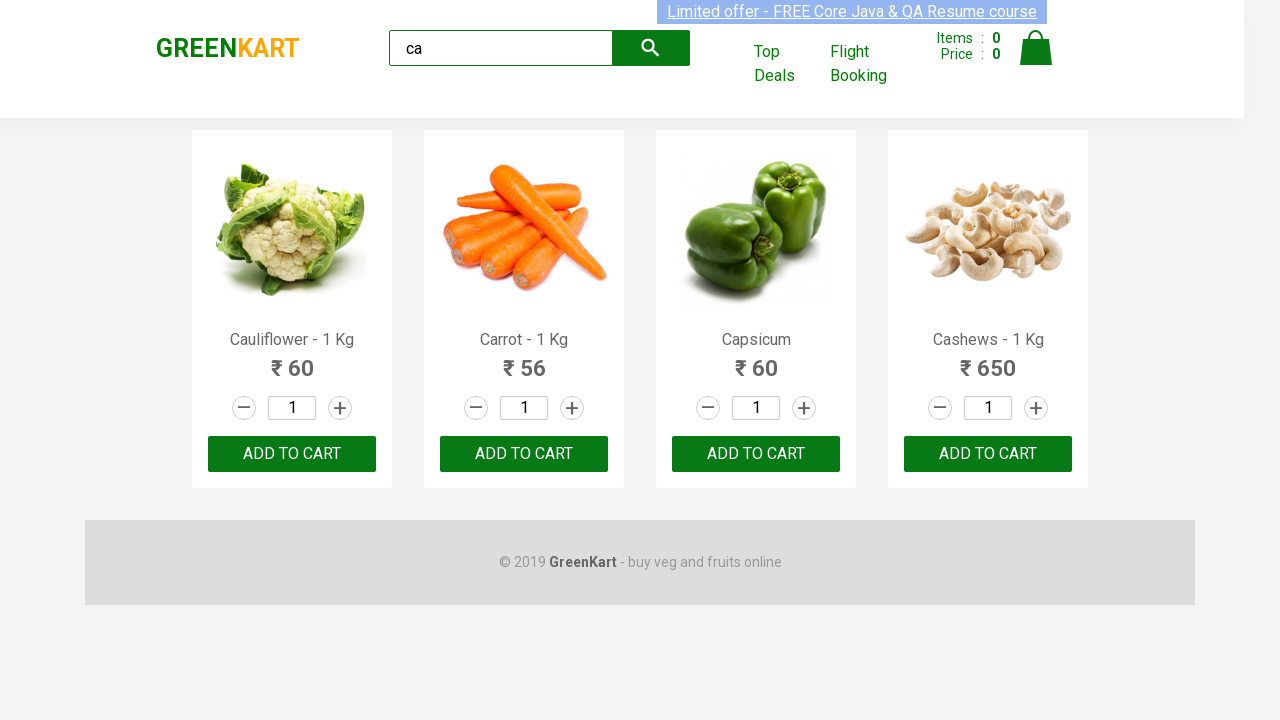